Tests the Paysera currency conversion calculator by changing countries, selecting currencies, entering amounts, and verifying conversion calculations

Starting URL: https://www.paysera.lt/v2/en-LT/fees/currency-conversion-calculator#/

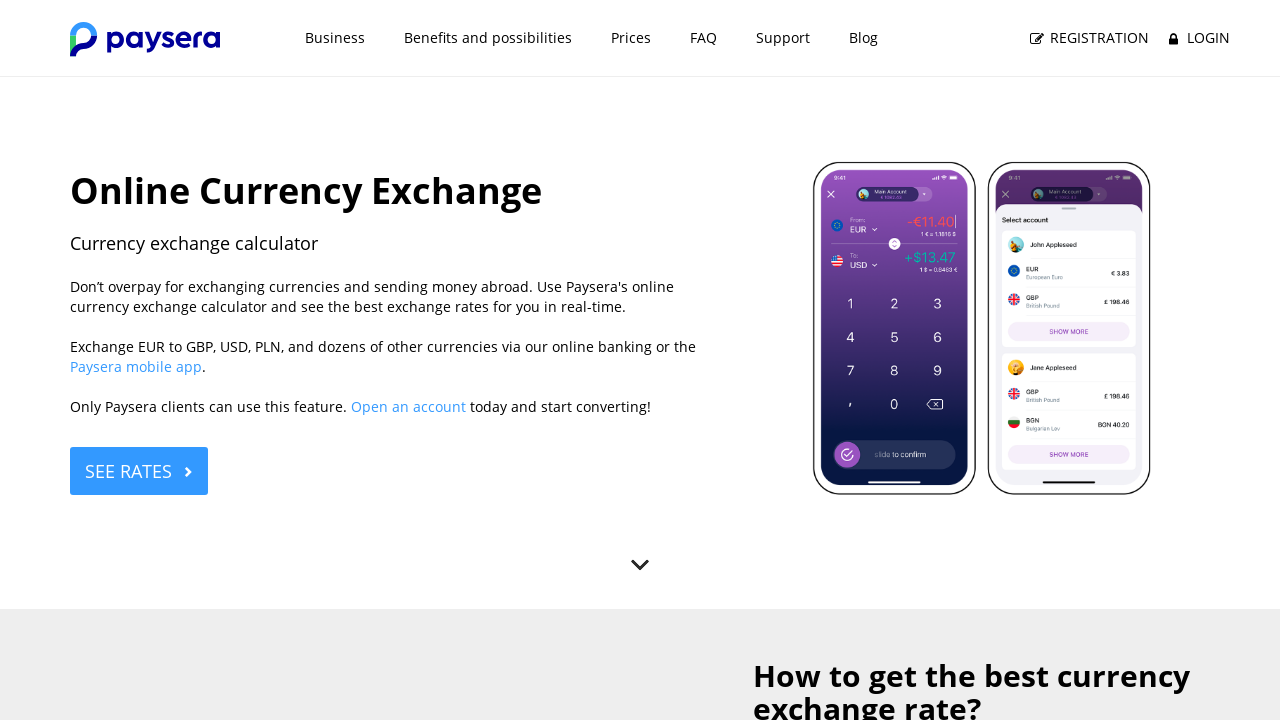

Waited for localization popover to load
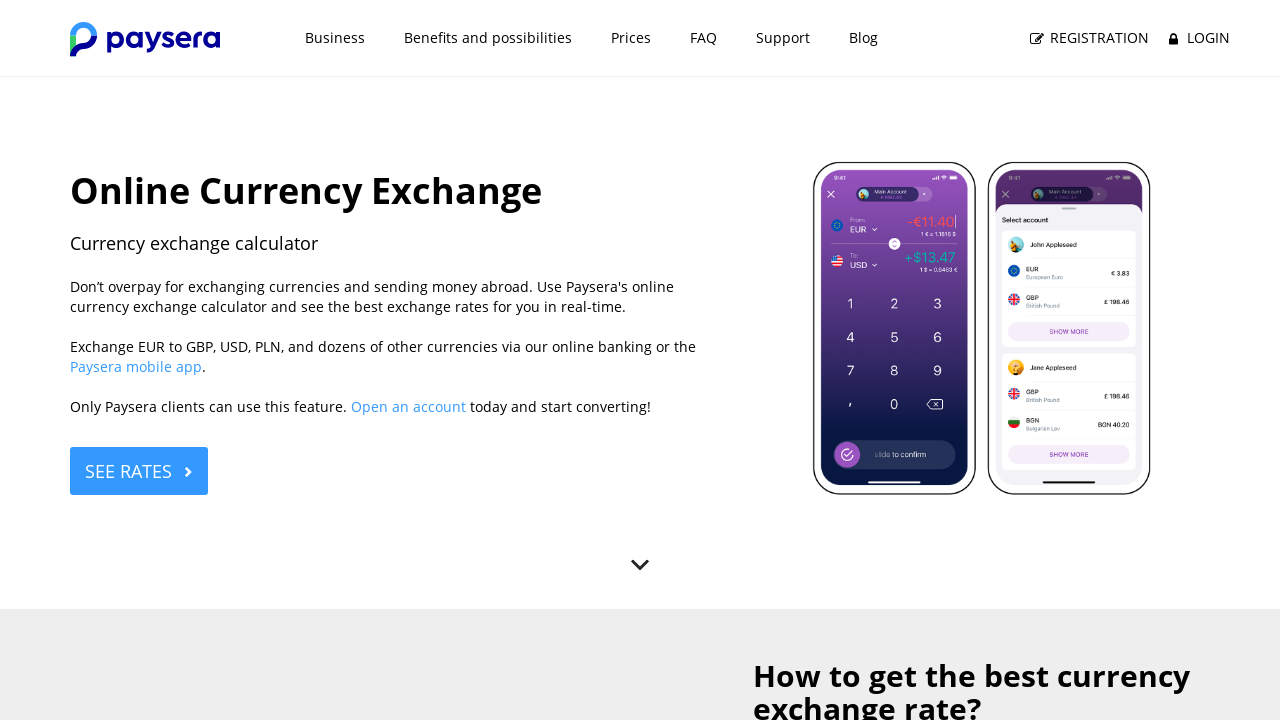

Clicked on country selector popover at (1186, 671) on .js-localization-popover
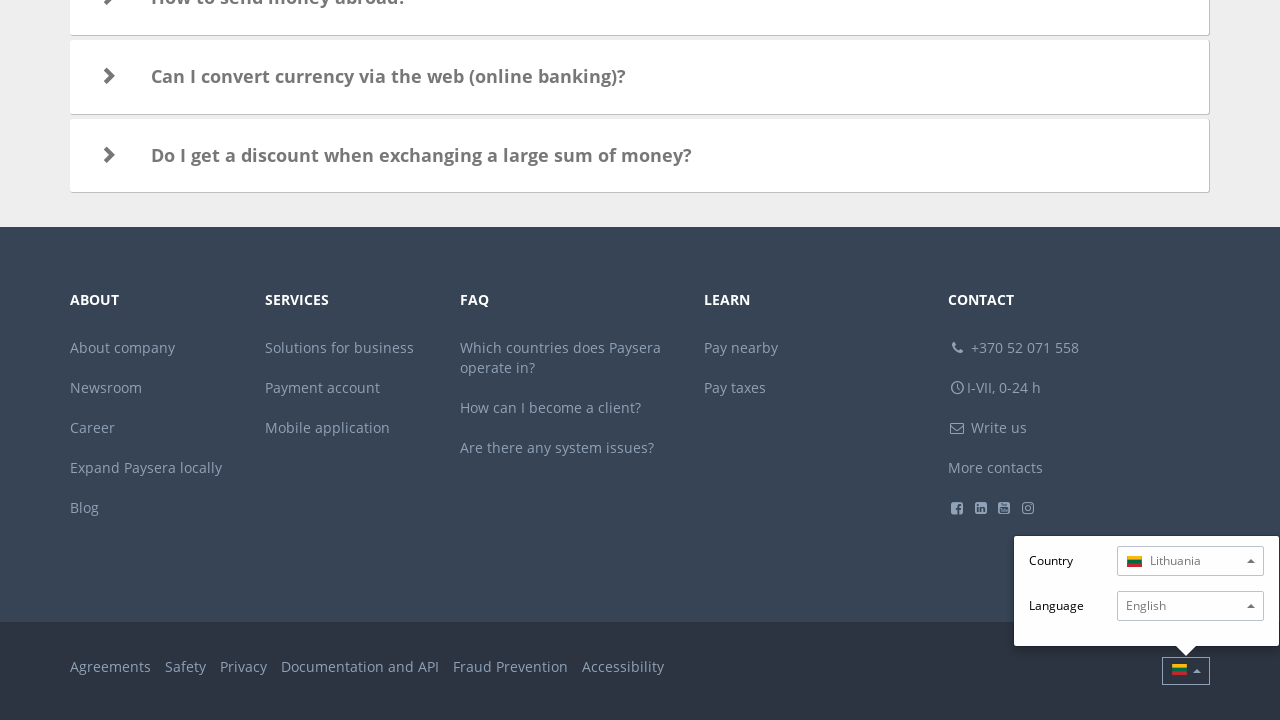

Clicked on countries dropdown button at (1191, 561) on button[id='countries-dropdown']
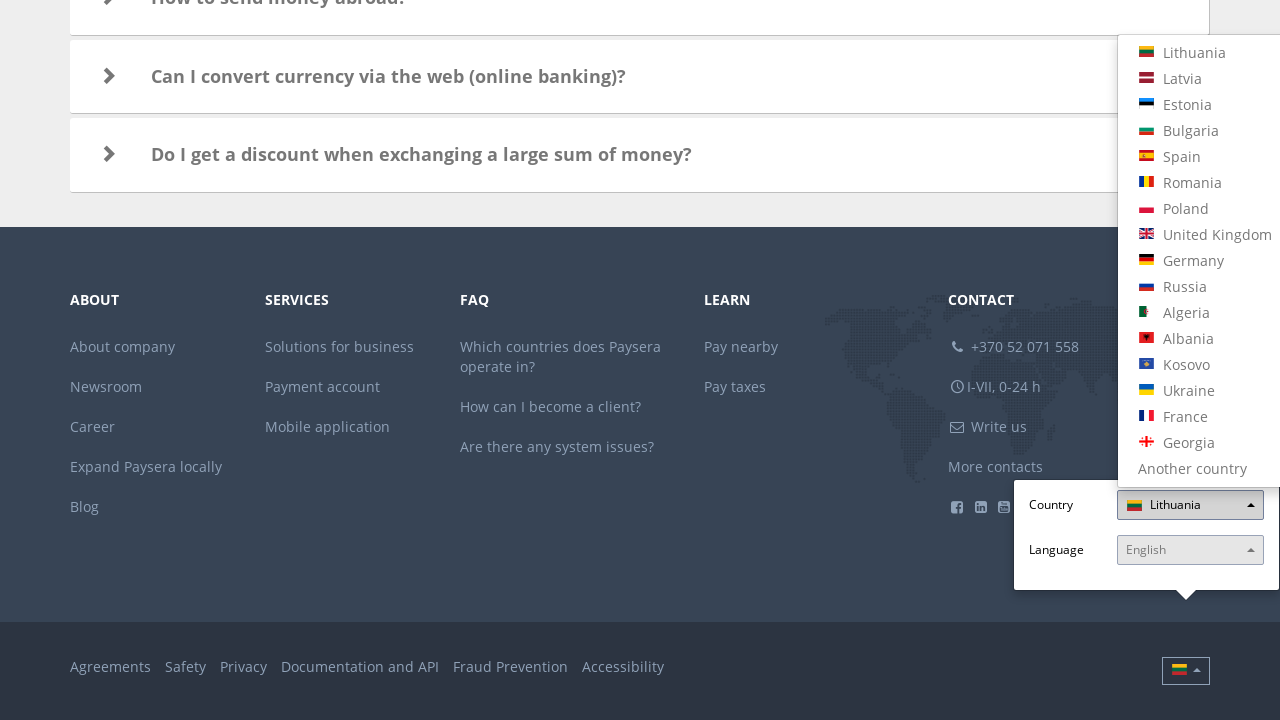

Selected Lithuania from country dropdown at (1193, 53) on xpath=//li[contains(., 'Lithuania')]
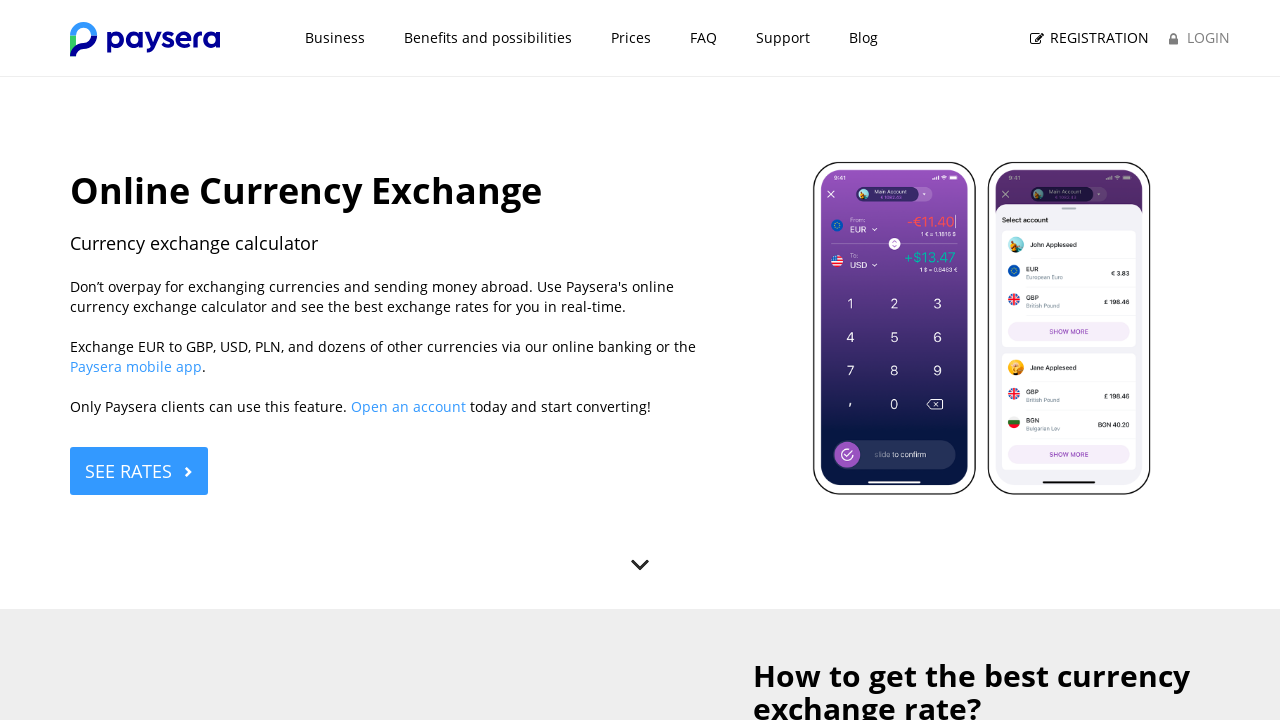

Currency dropdown selectors are now available
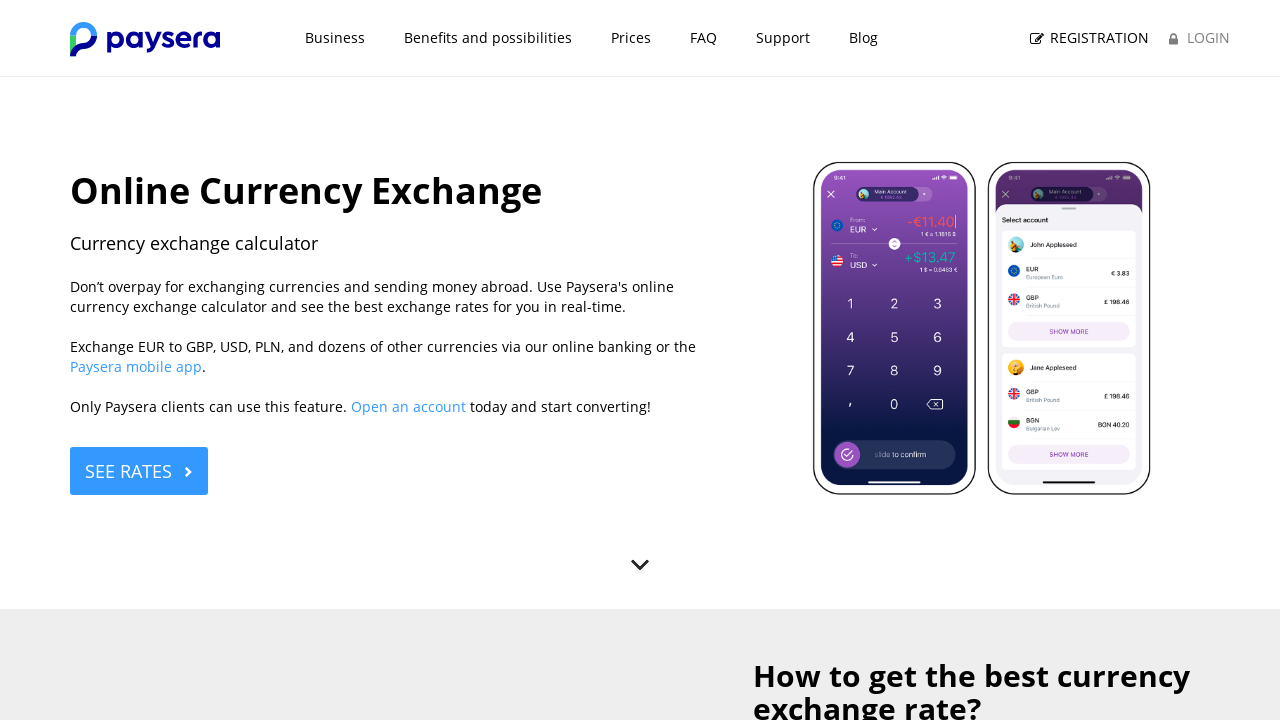

Clicked on first currency selector (sell currency) at (360, 361) on .ui-select-toggle >> nth=0
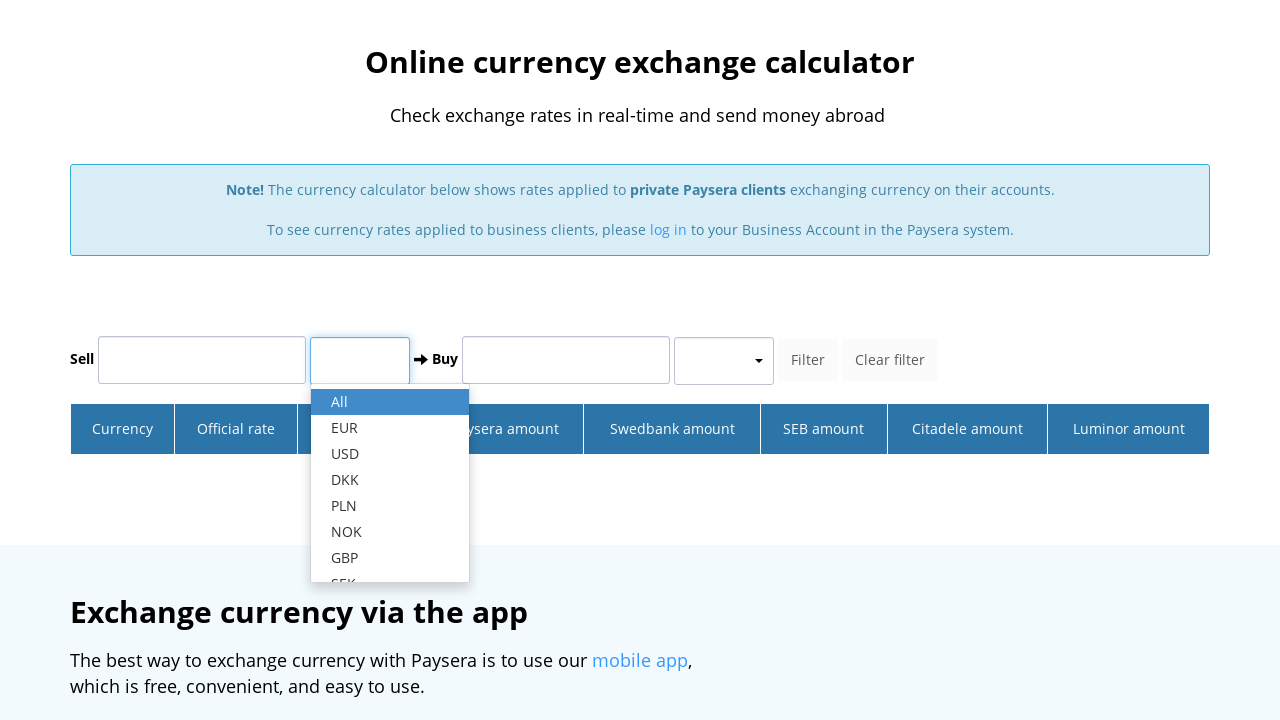

Selected EUR as sell currency at (344, 427) on xpath=//span[@class='ng-binding ng-scope'][contains(text(), 'EUR')]
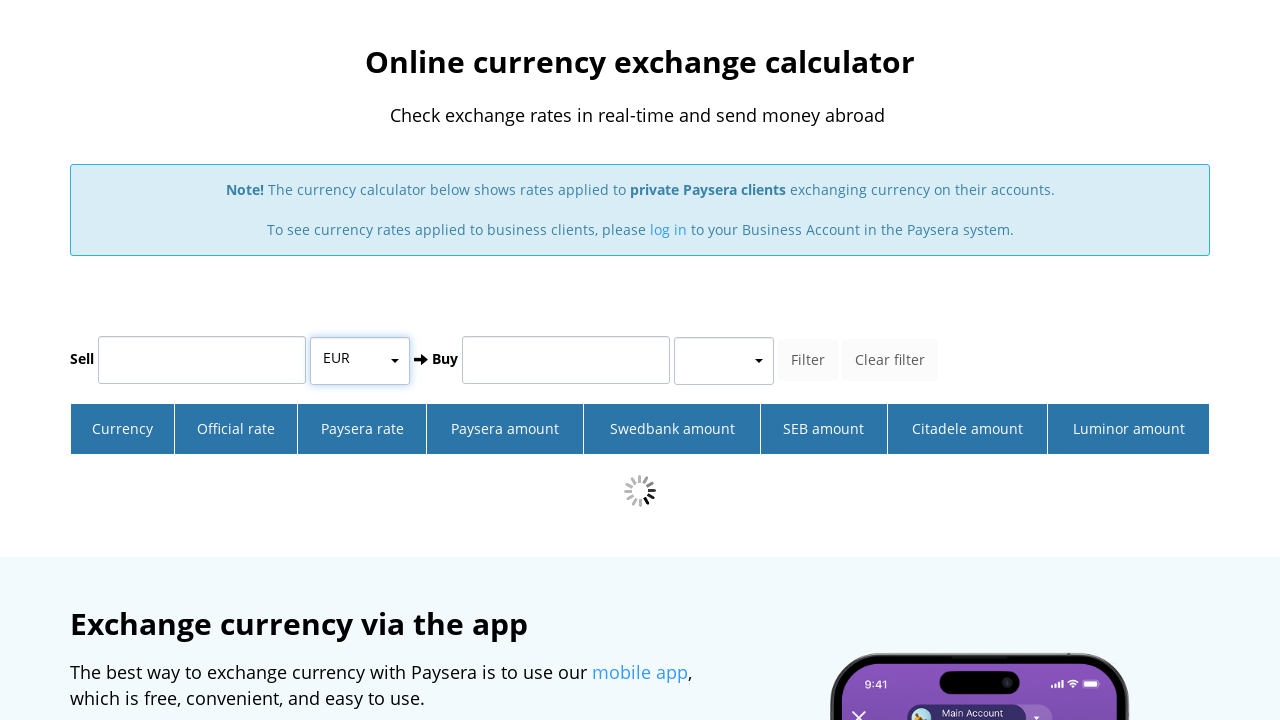

Clicked on second currency selector (buy currency) at (724, 361) on .ui-select-toggle >> nth=1
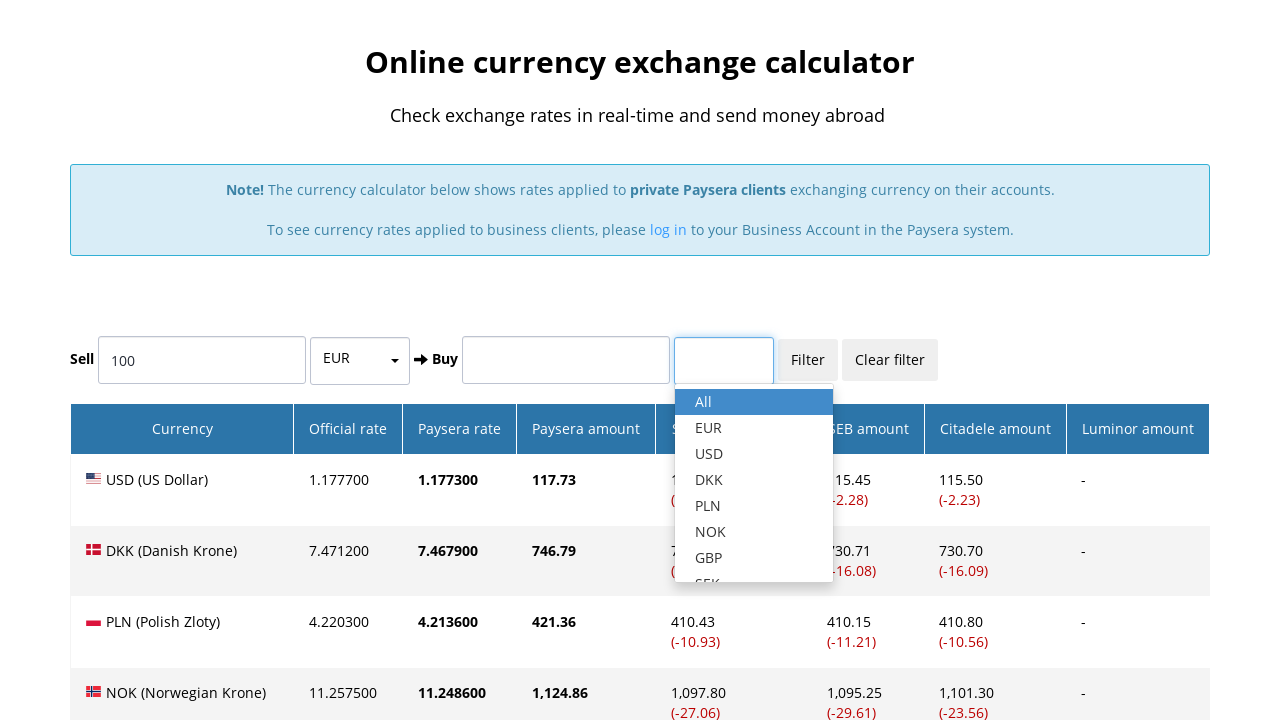

Selected USD as buy currency at (709, 453) on xpath=//span[@class='ng-binding ng-scope'][contains(text(), 'USD')]
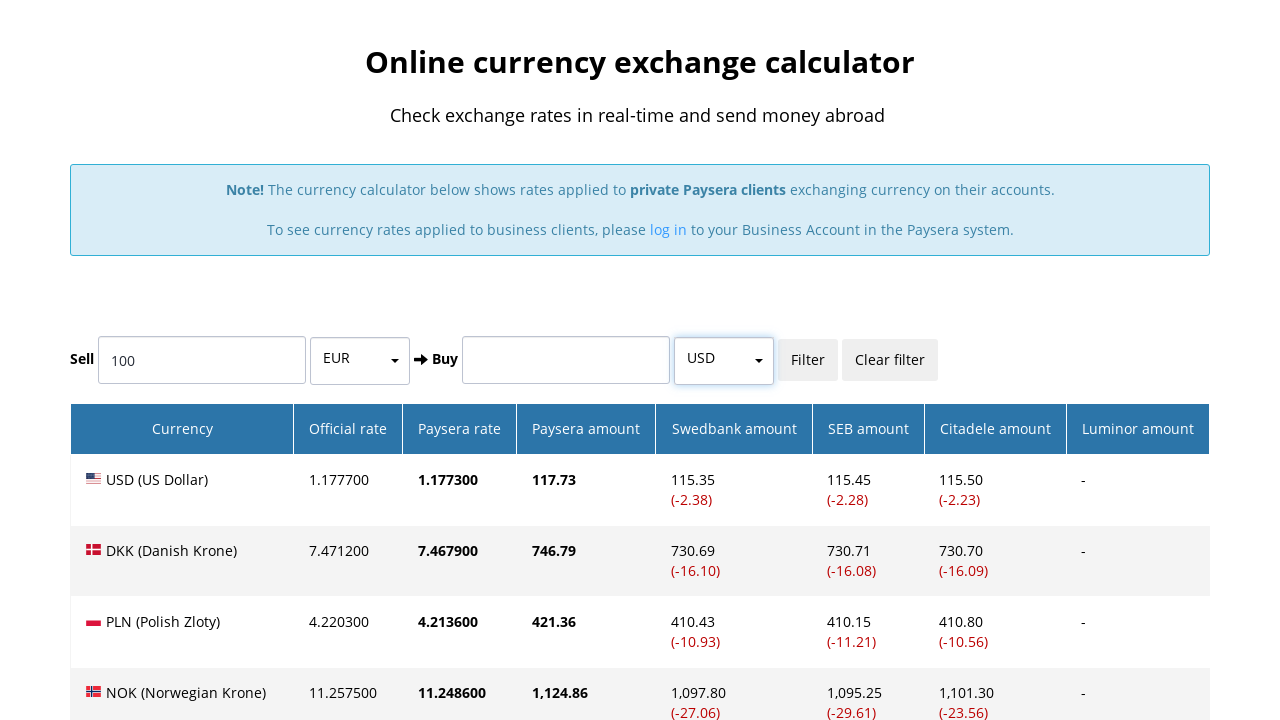

Cleared the sell amount input field on input[class*=form-control][type=text] >> nth=0
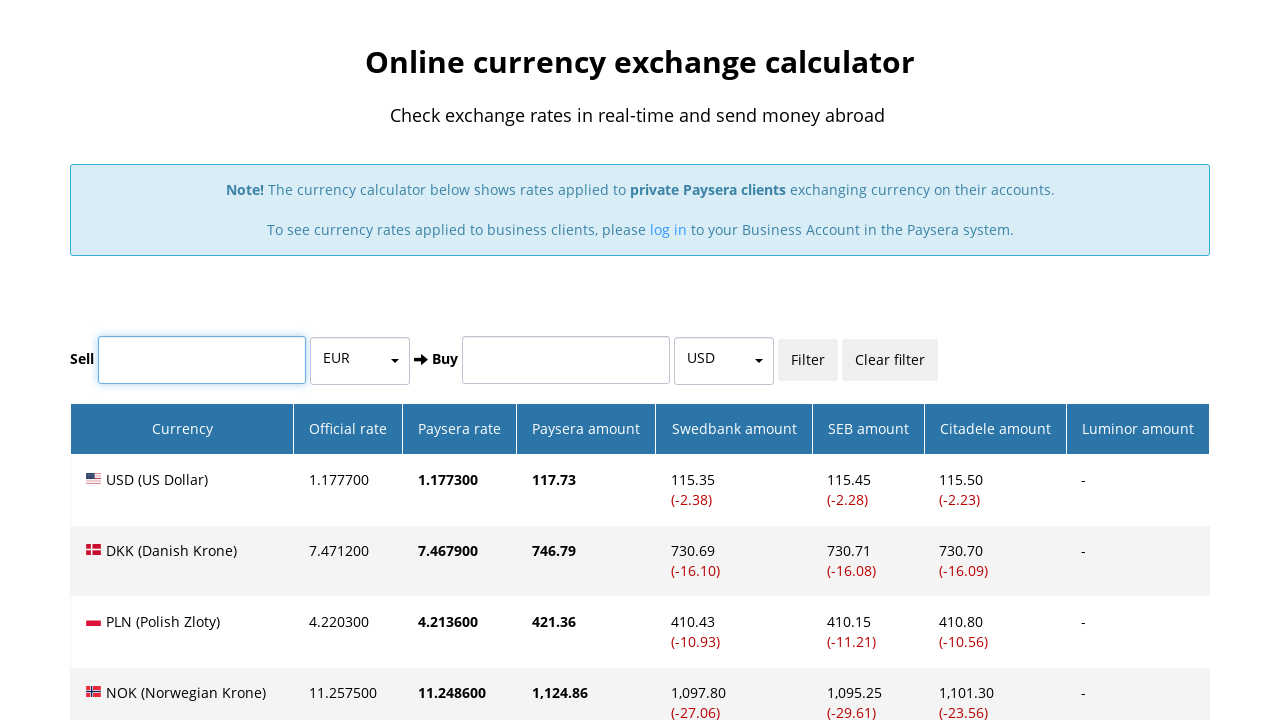

Entered 100 as the sell amount on input[class*=form-control][type=text] >> nth=0
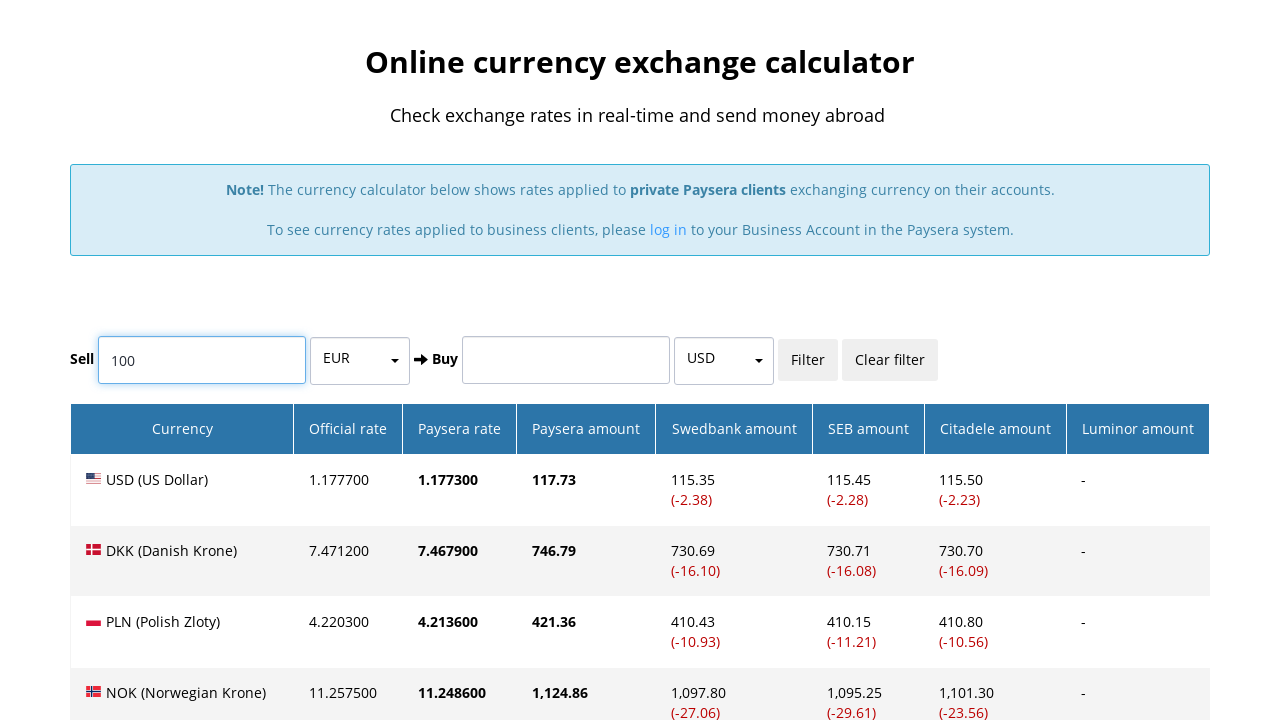

Paysera rate calculation completed and displayed
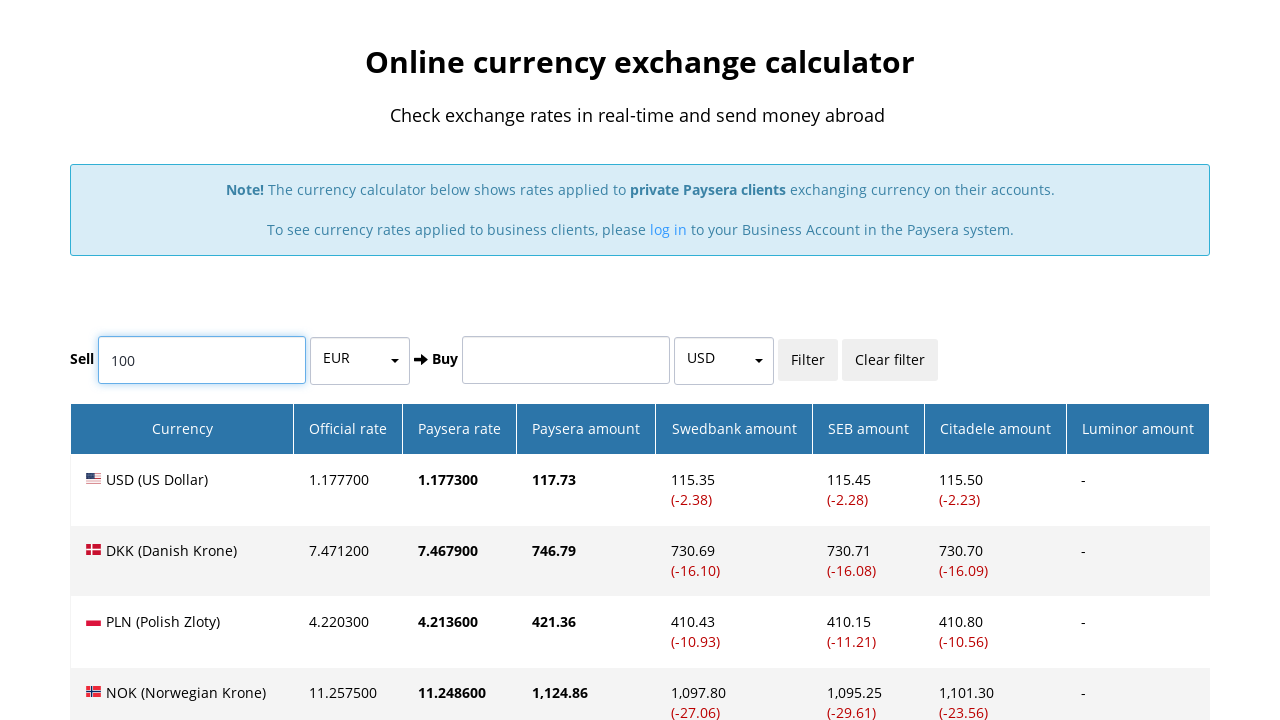

Swedbank amount is now displayed on the page
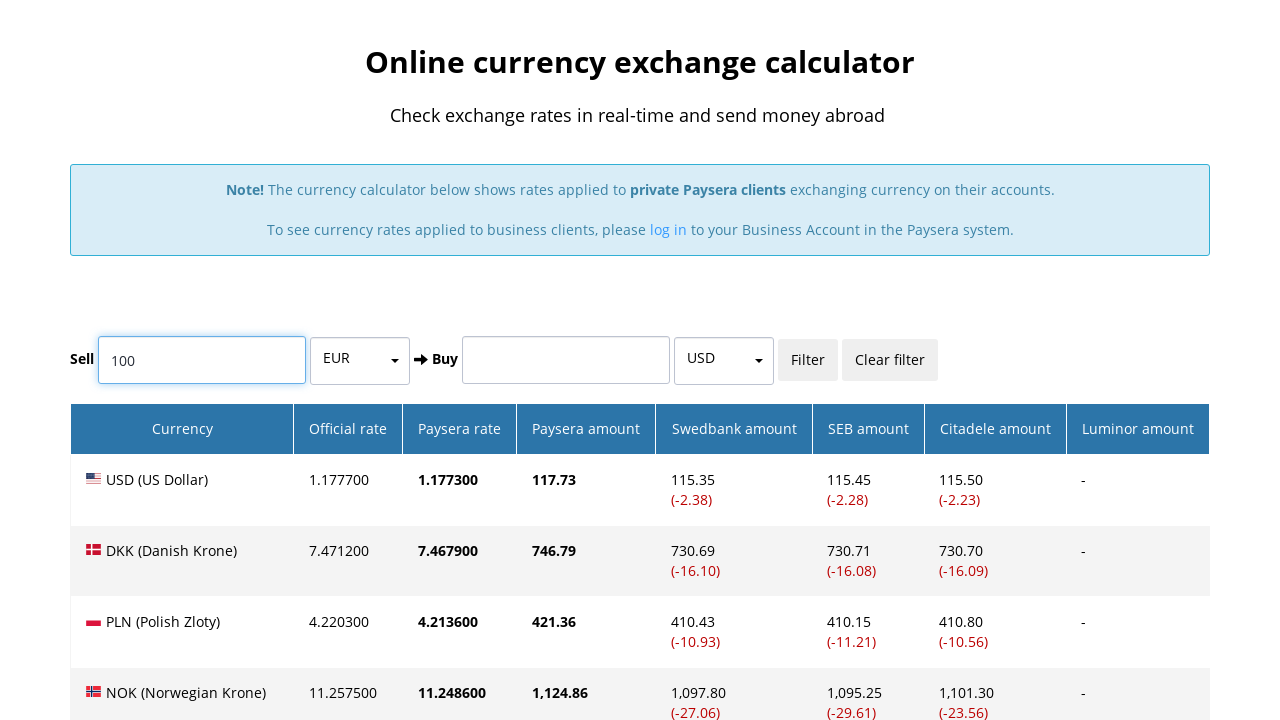

Clicked Filter button to display filtered results at (808, 360) on xpath=//button[contains(text(),'Filter')]
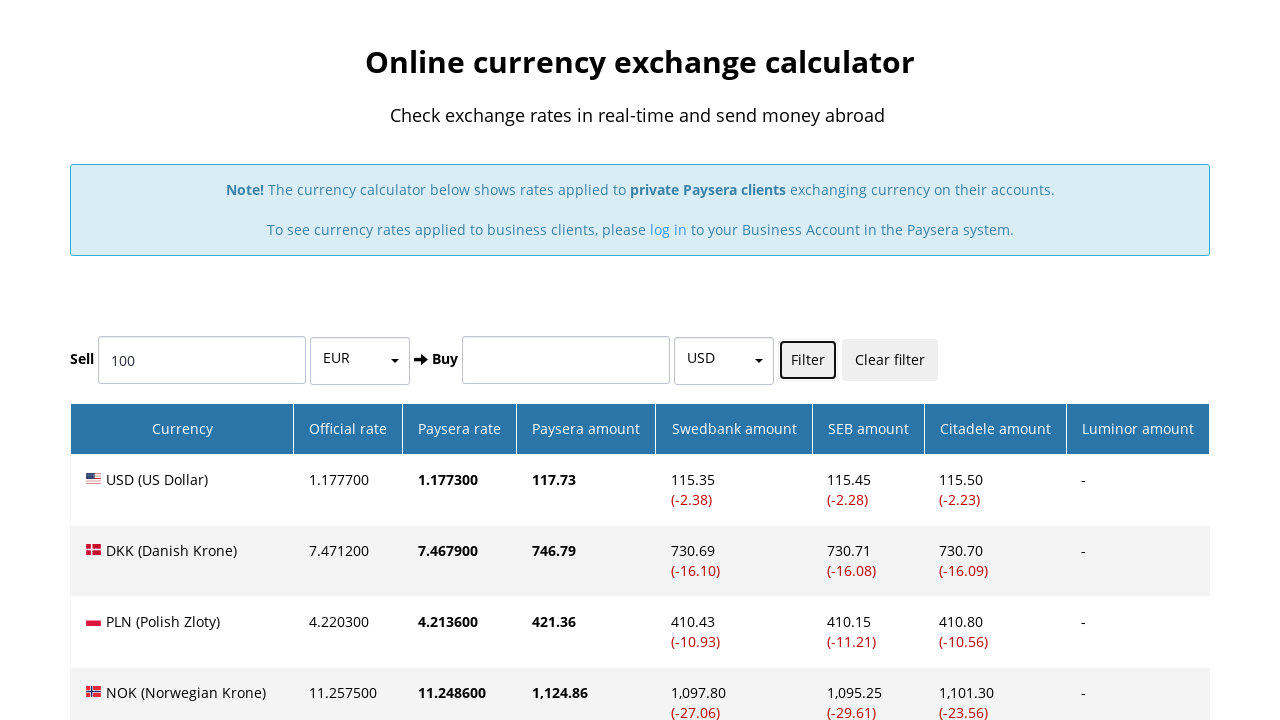

Filtered conversion rates table loaded with results
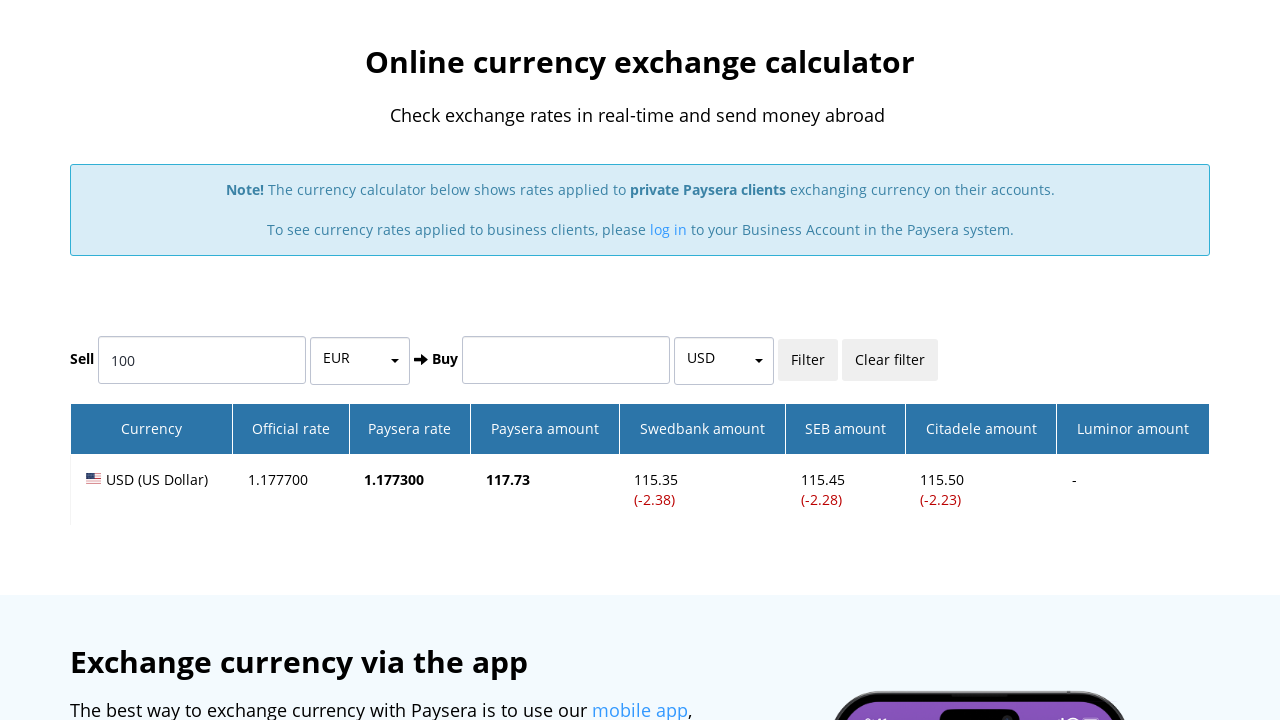

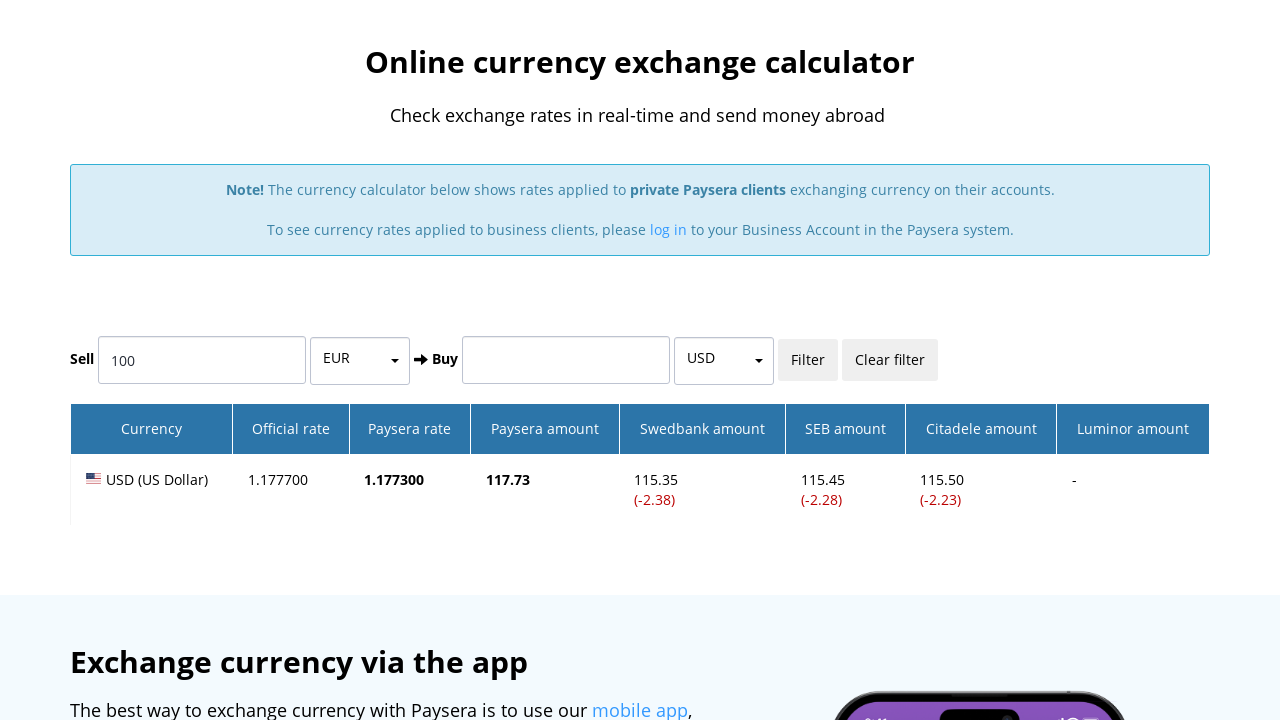